Fills out a dummy ticket booking form by entering billing name, phone number, and selecting a travel option

Starting URL: https://automationbysqatools.blogspot.com/2021/05/dummy-website.html

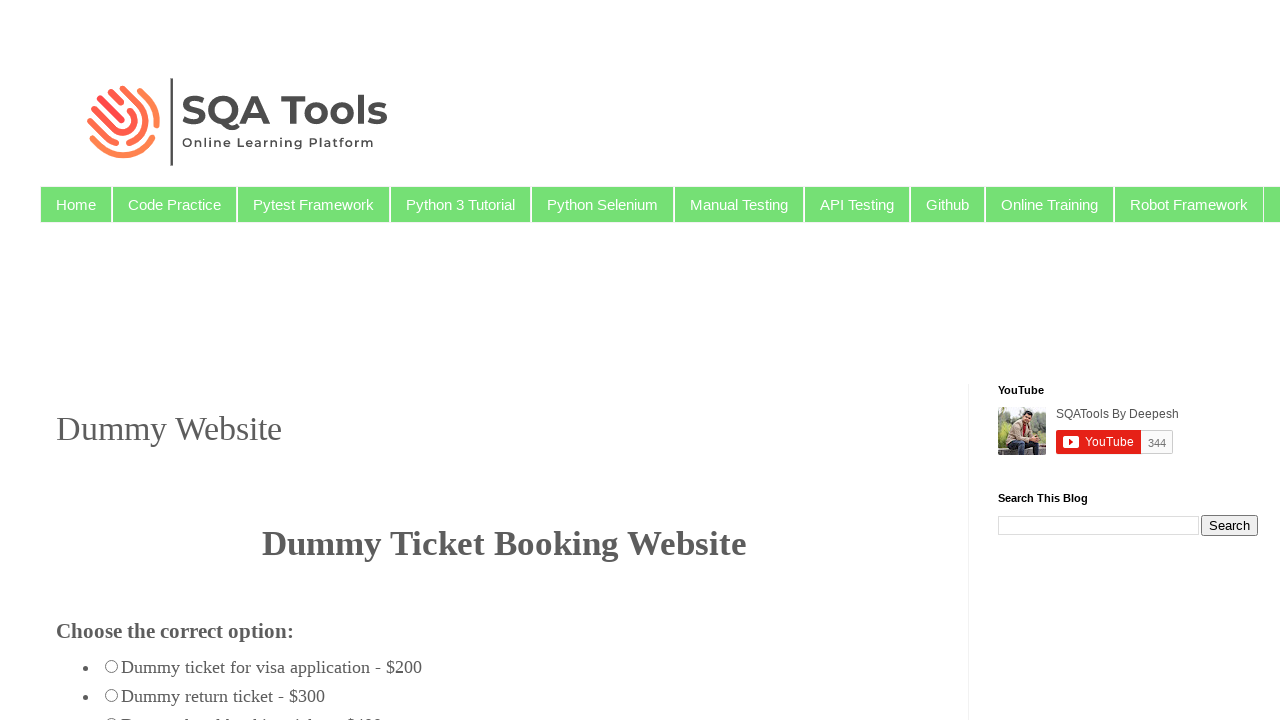

Waited for page header to verify page loaded
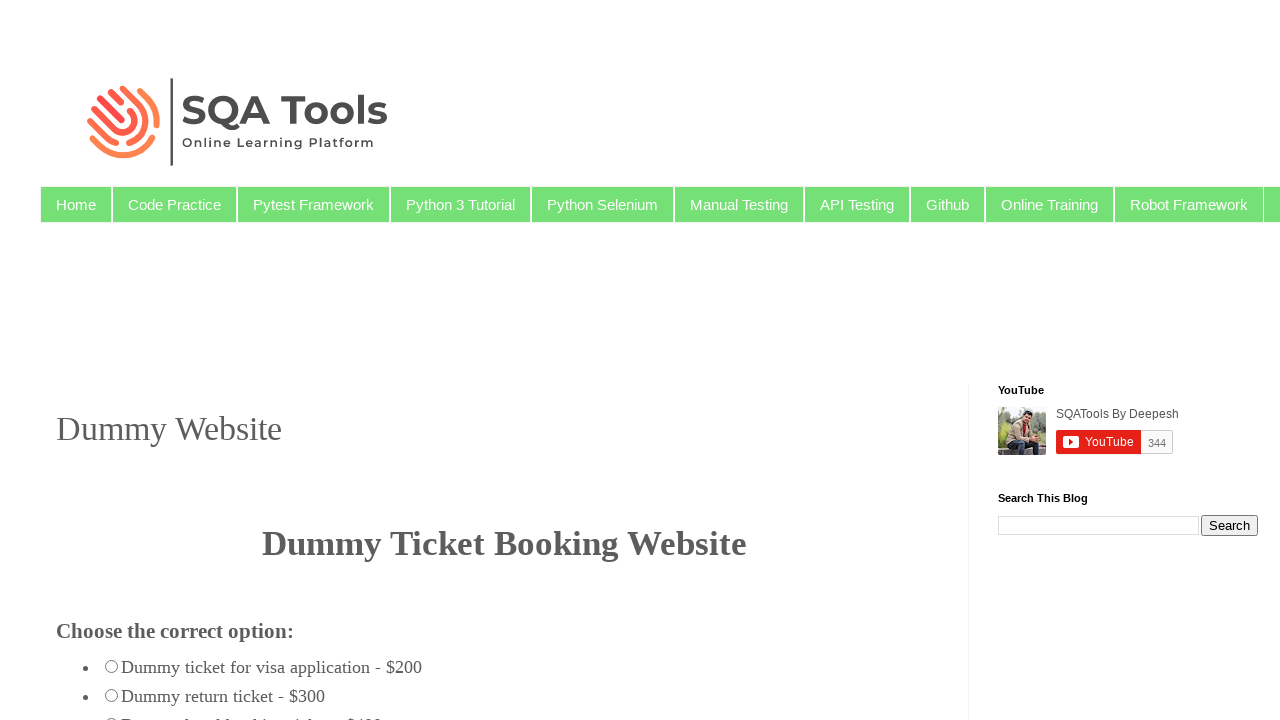

Filled billing name field with 'Rahul' on #billing_name
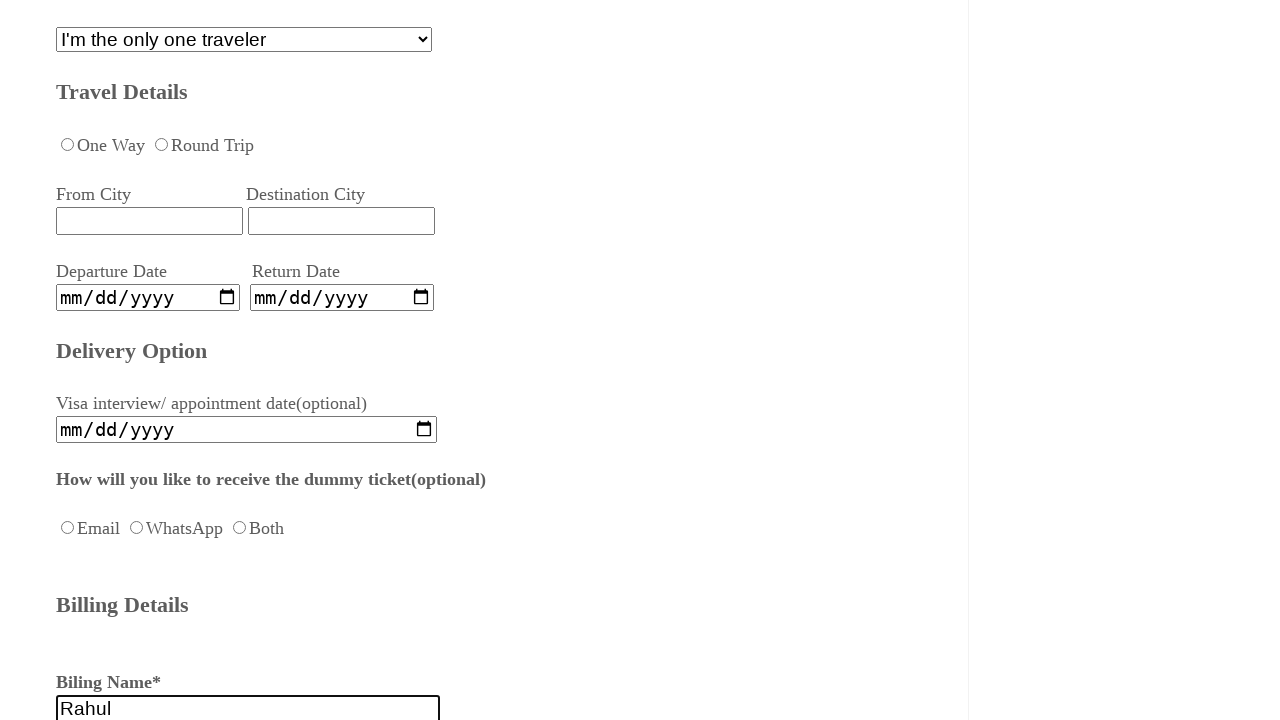

Filled phone number field with '3456' on #billing_phone
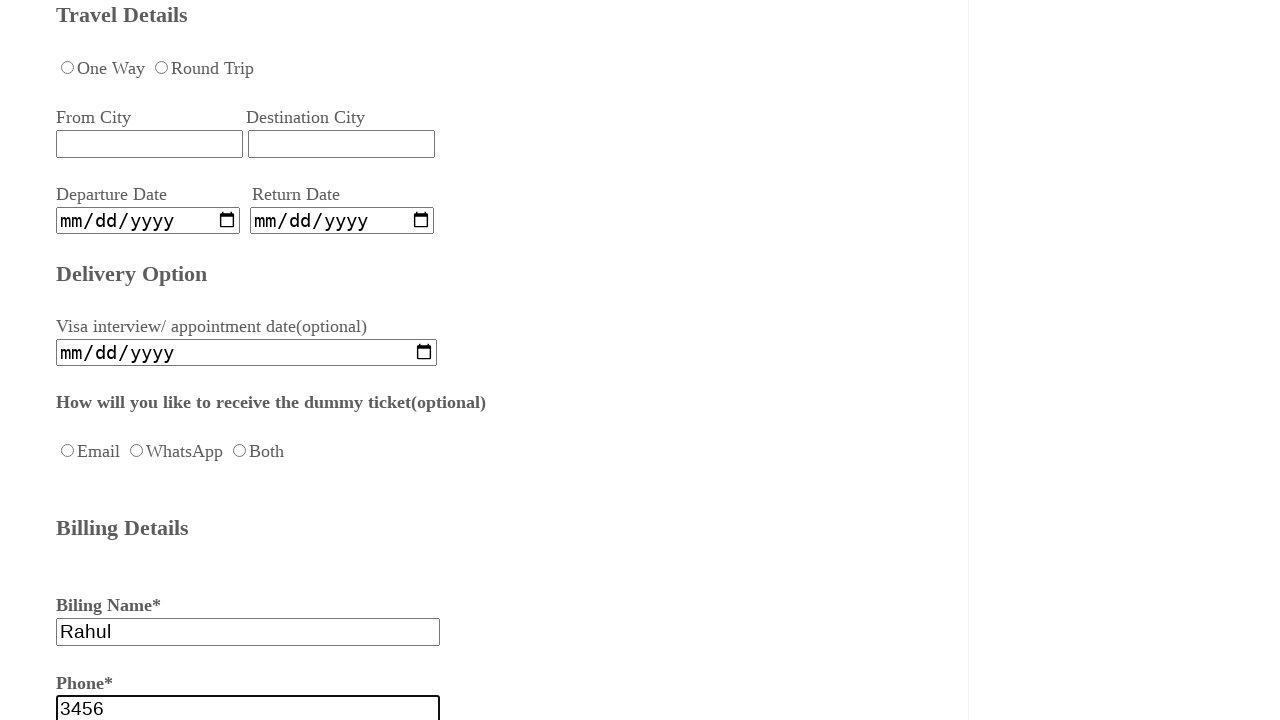

Selected 'Both' travel option radio button at (240, 451) on xpath=//span[text()='Both']//preceding-sibling::input[1]
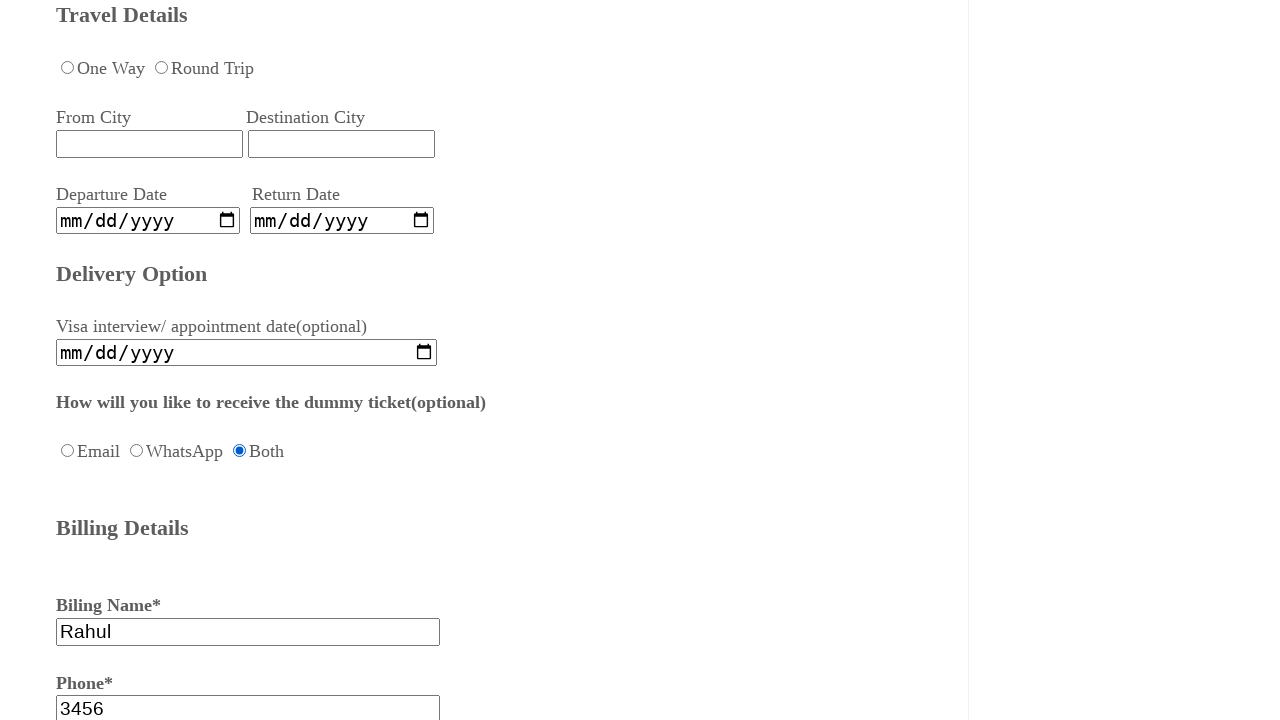

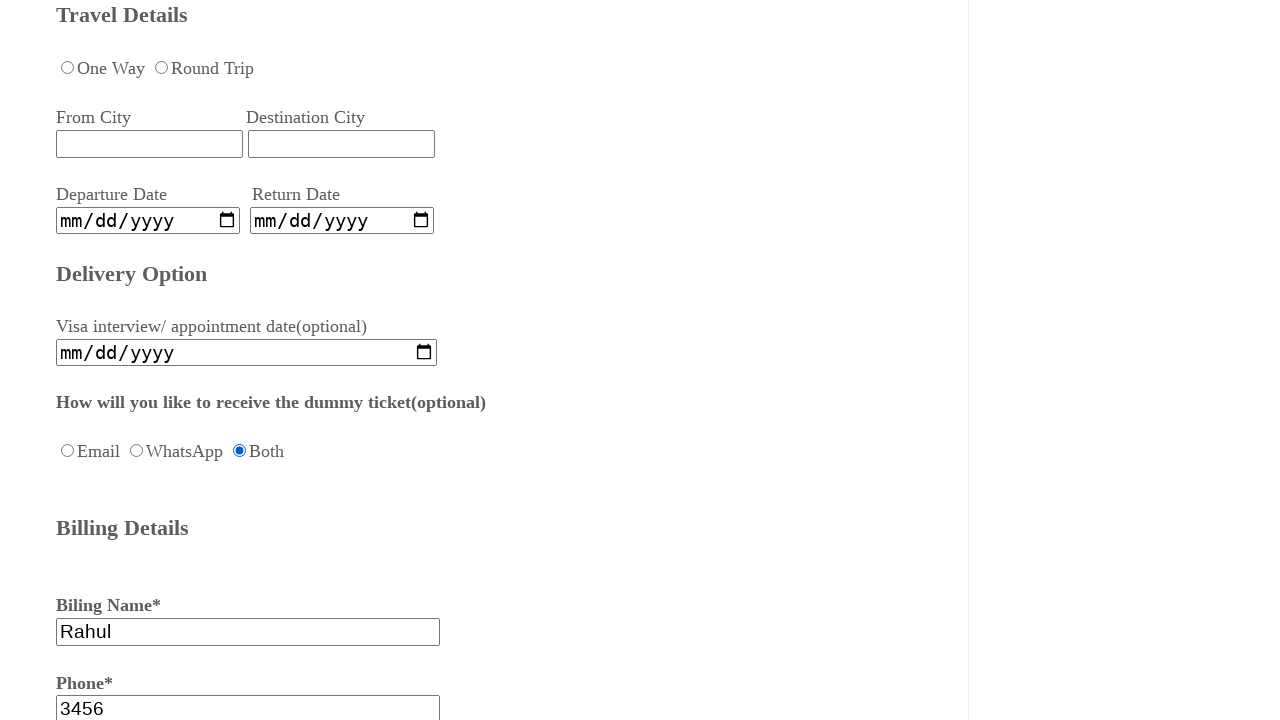